Tests basic browser navigation functionality including navigating to a second URL, going back, refreshing the page, and going forward through browser history.

Starting URL: https://rahulshettyacademy.com/

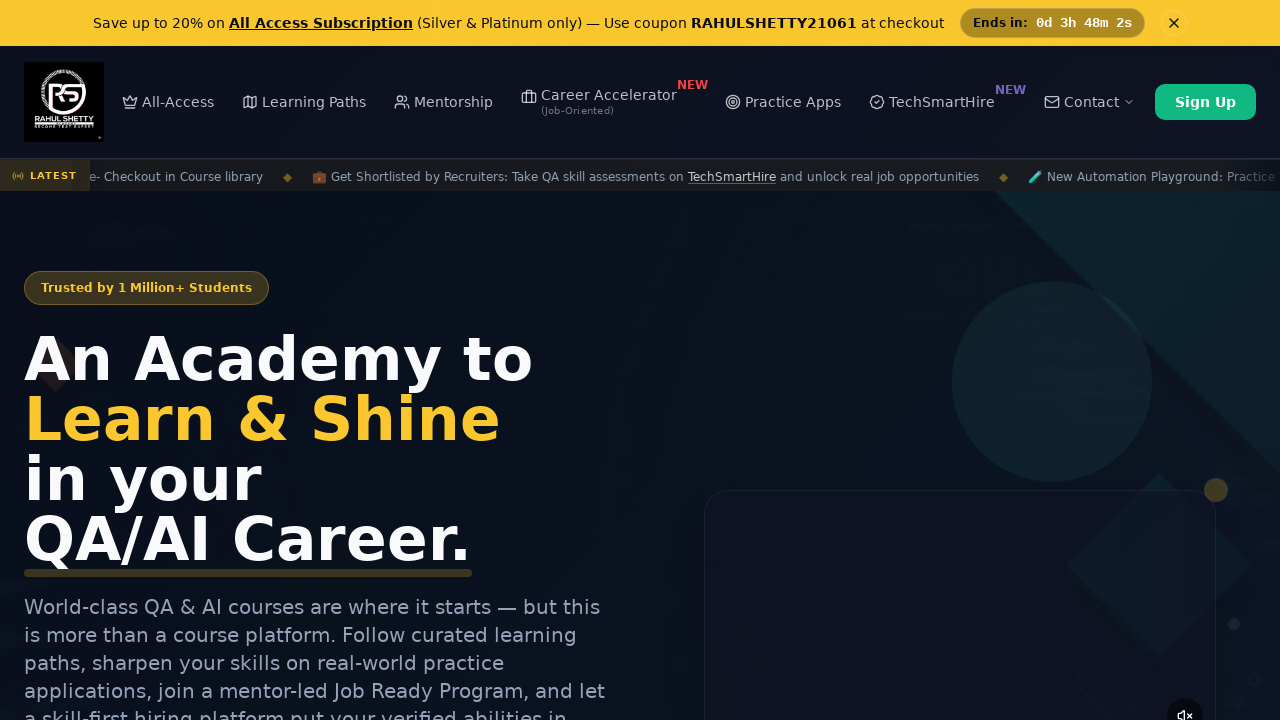

Navigated to Rahul Shetty Academy selenium practice page
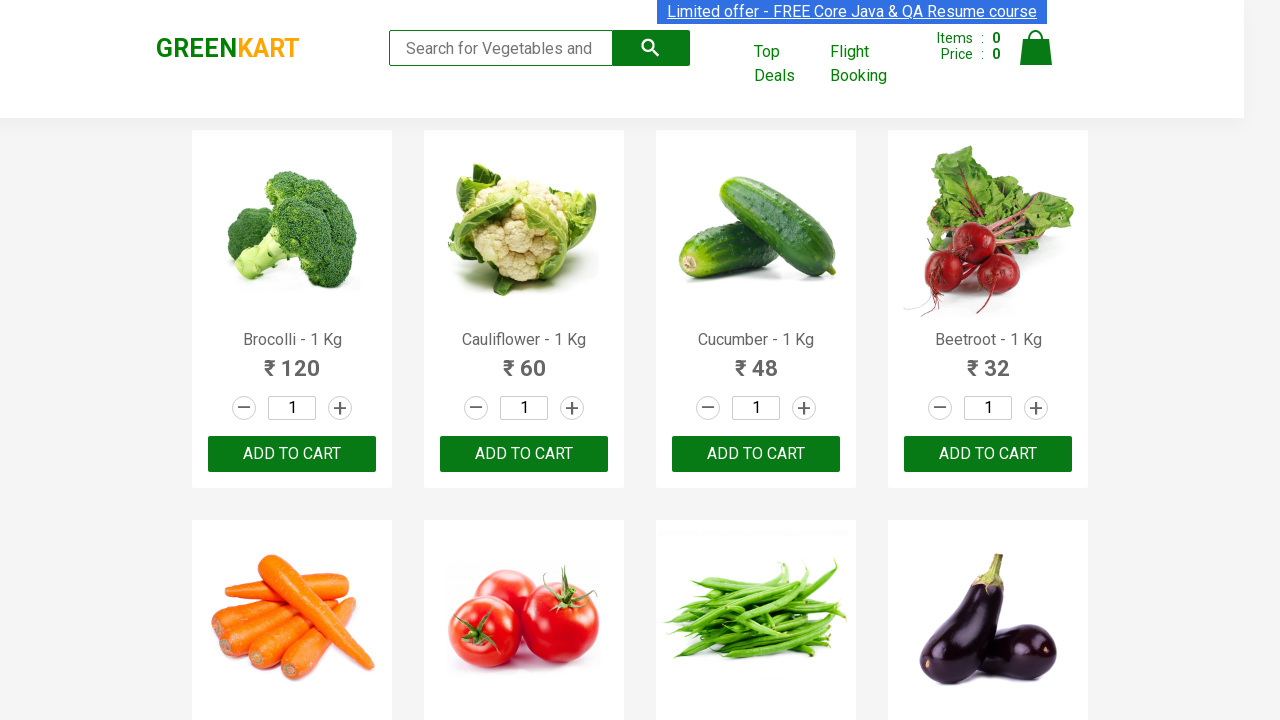

Page DOM content loaded
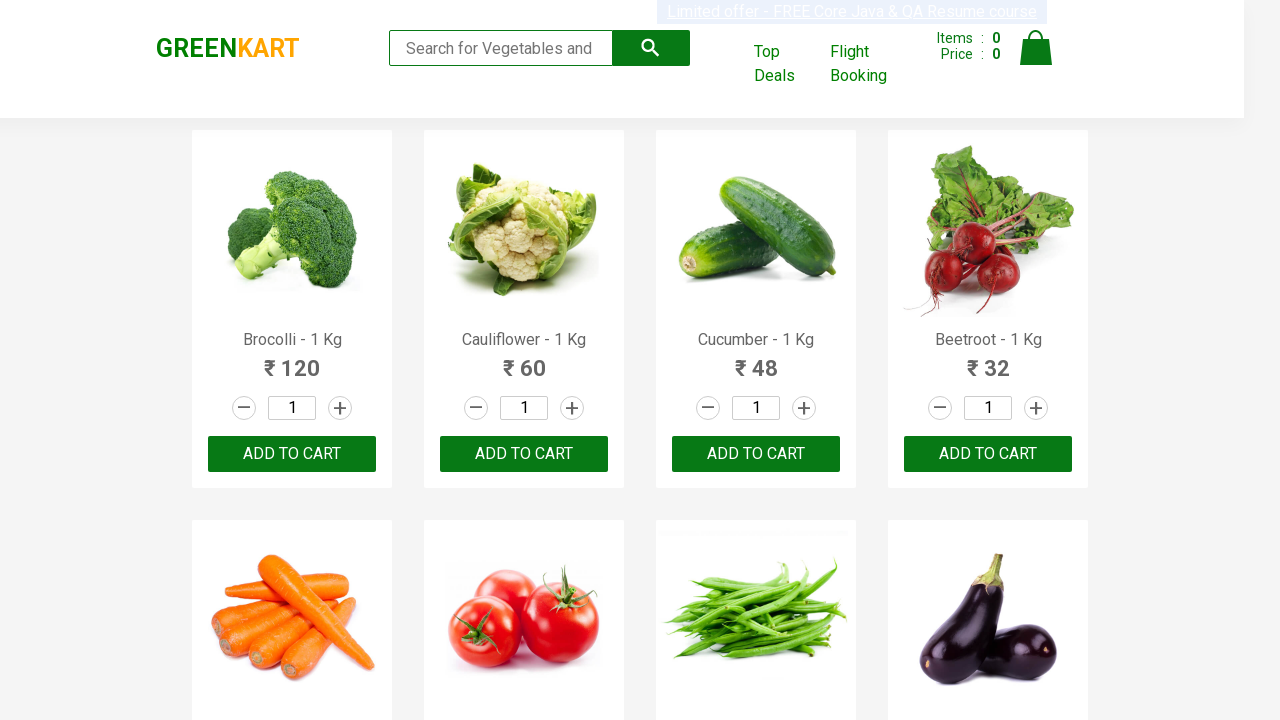

Navigated back to previous page (Rahul Shetty Academy home)
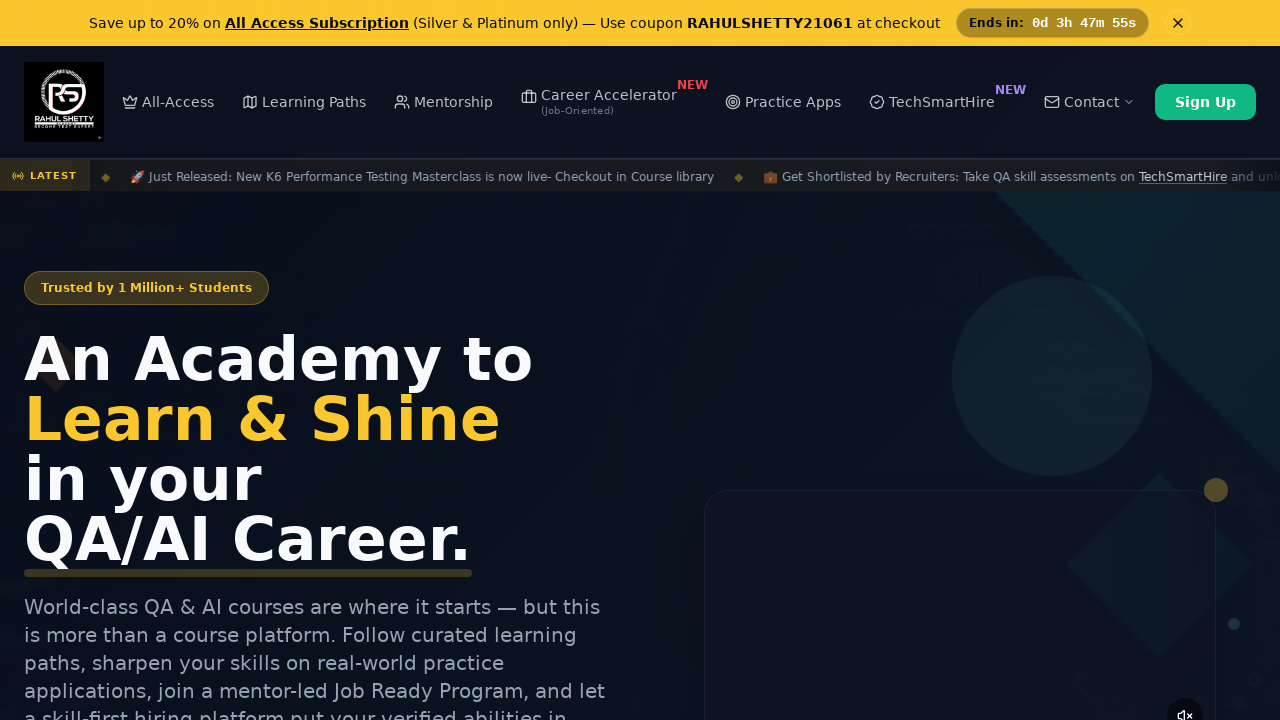

Previous page DOM content loaded
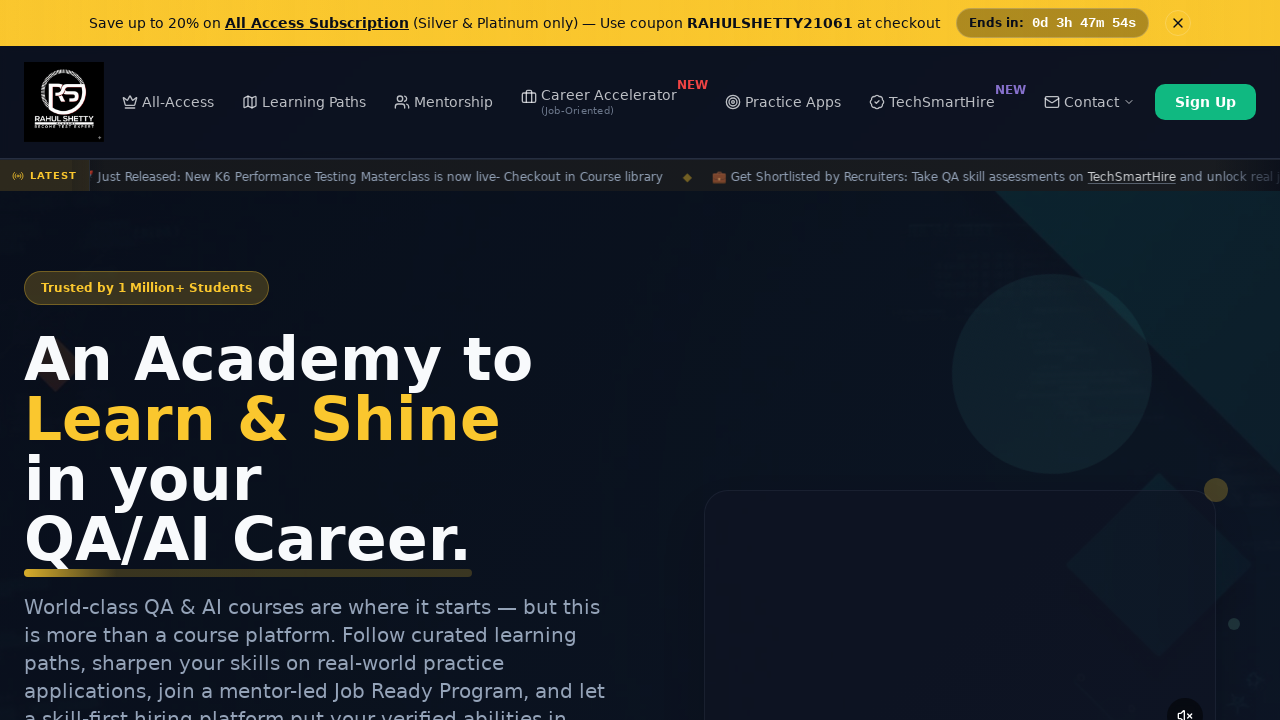

Refreshed the current page
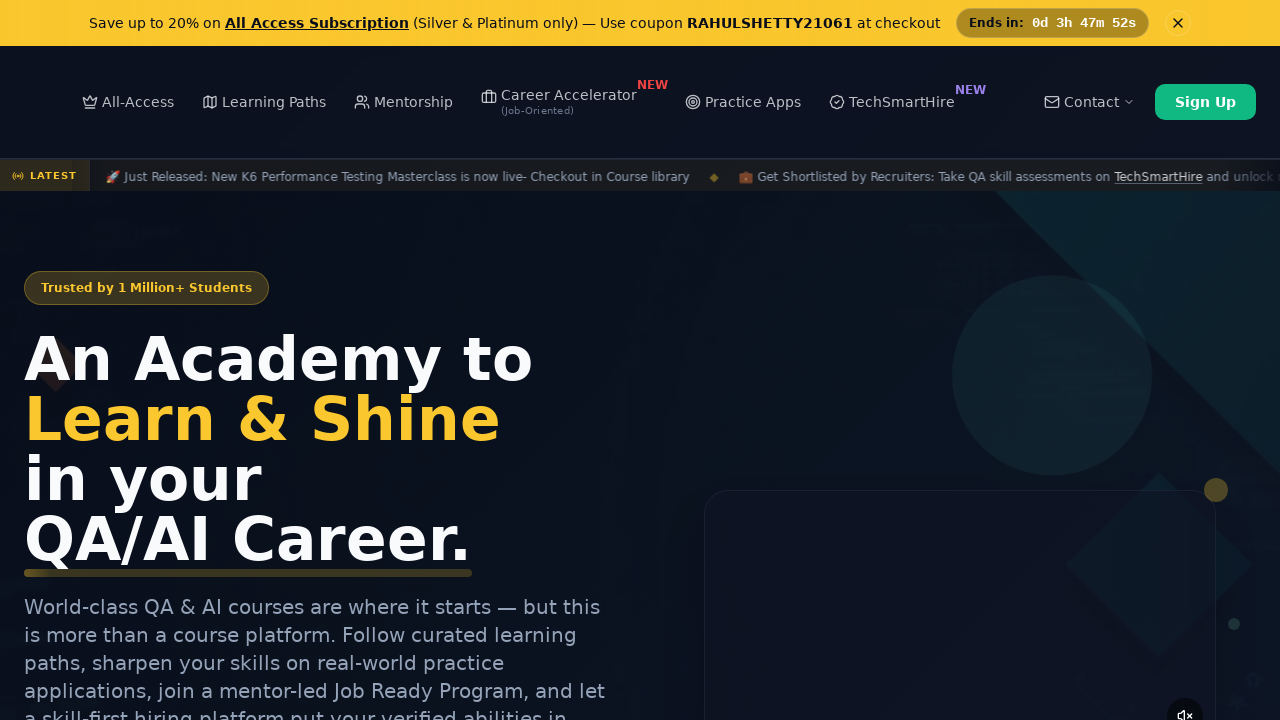

Page reload completed with DOM content loaded
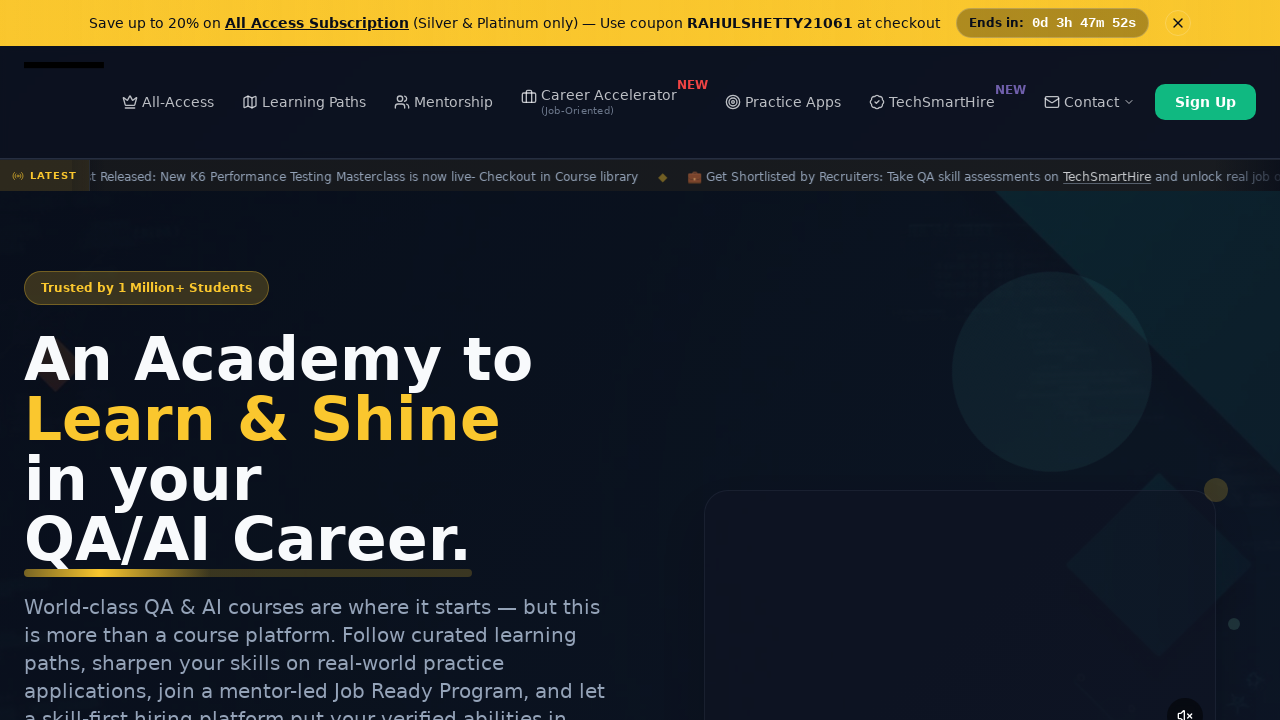

Navigated forward to selenium practice page
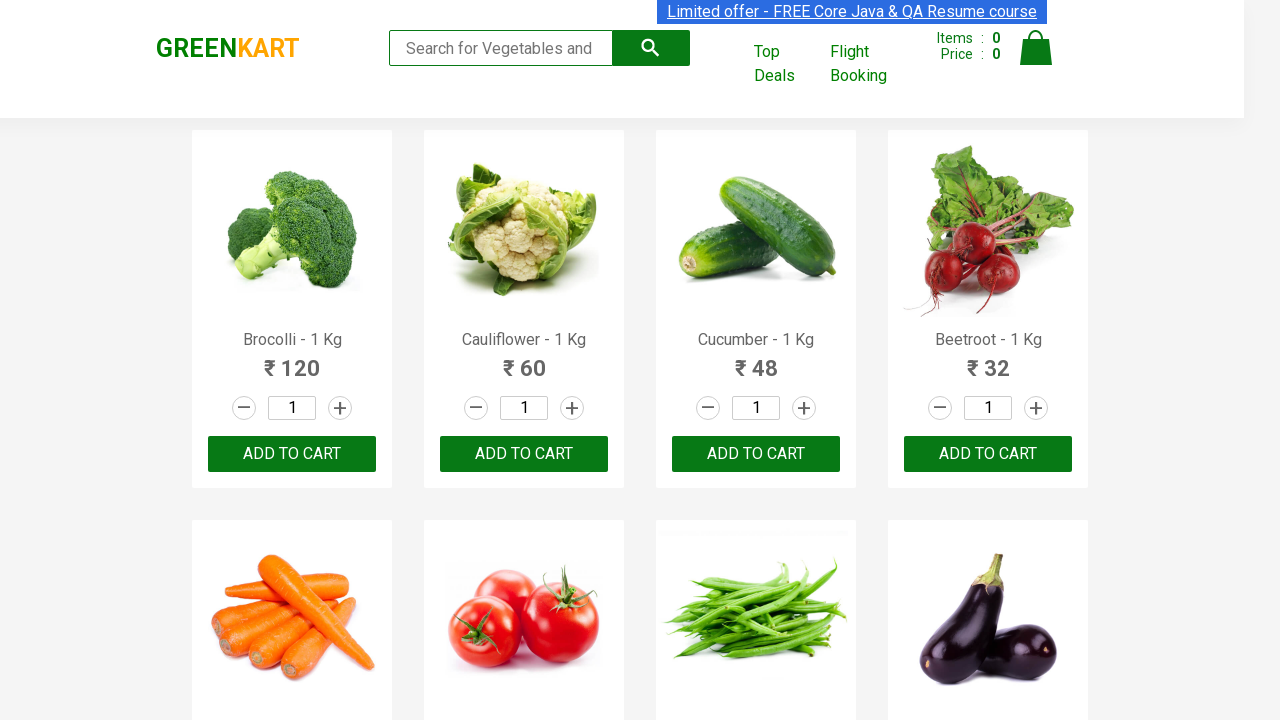

Forward navigation completed with DOM content loaded
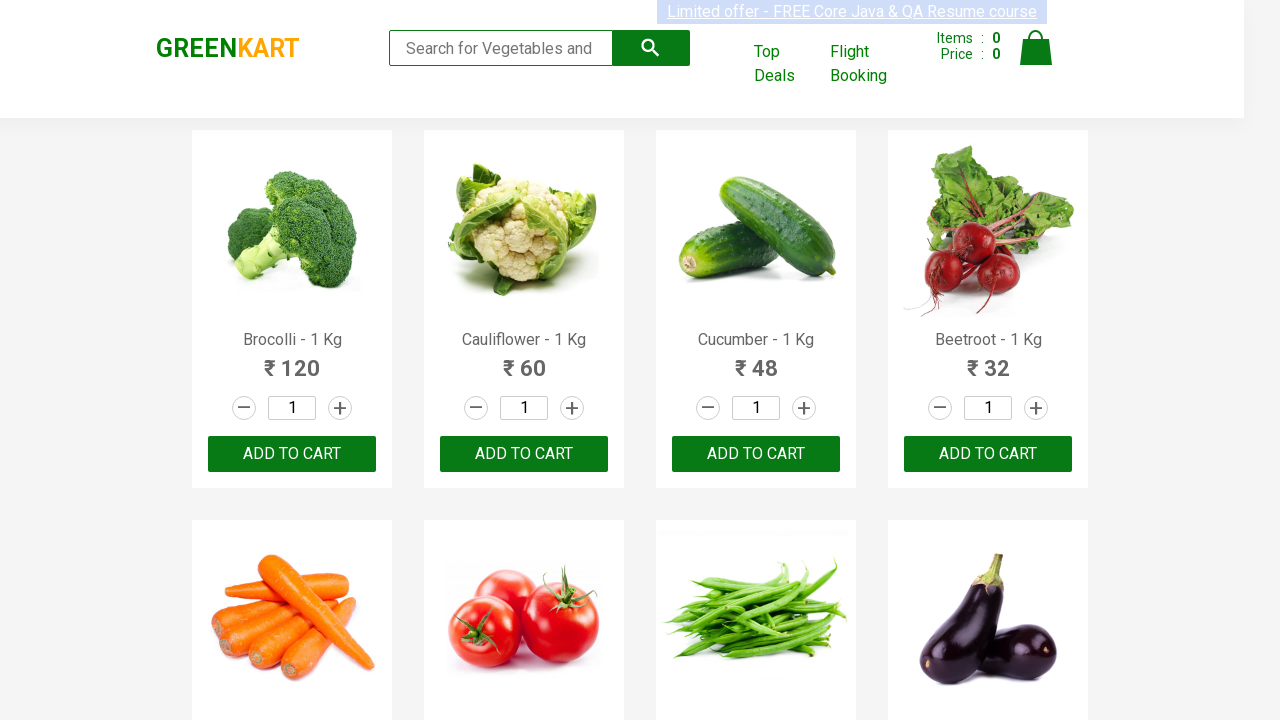

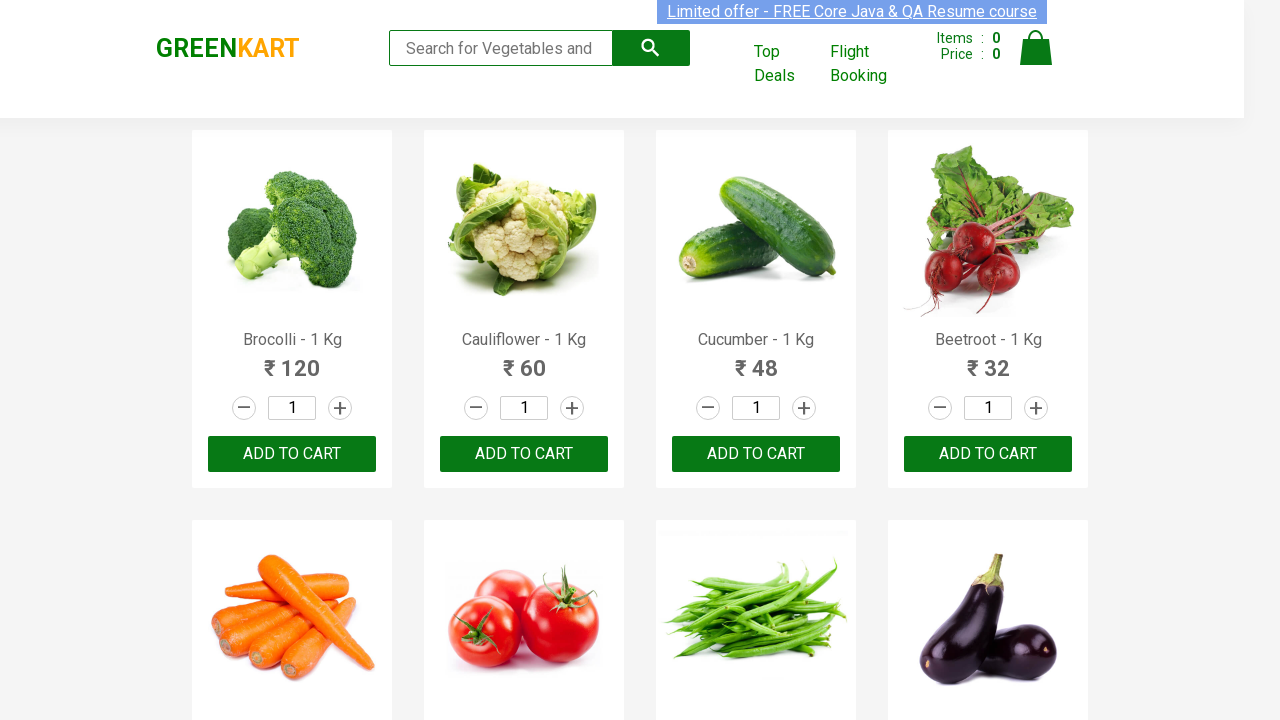